Tests reset buttons by filling input and clicking different reset buttons

Starting URL: http://sahitest.com/demo/formTest.htm

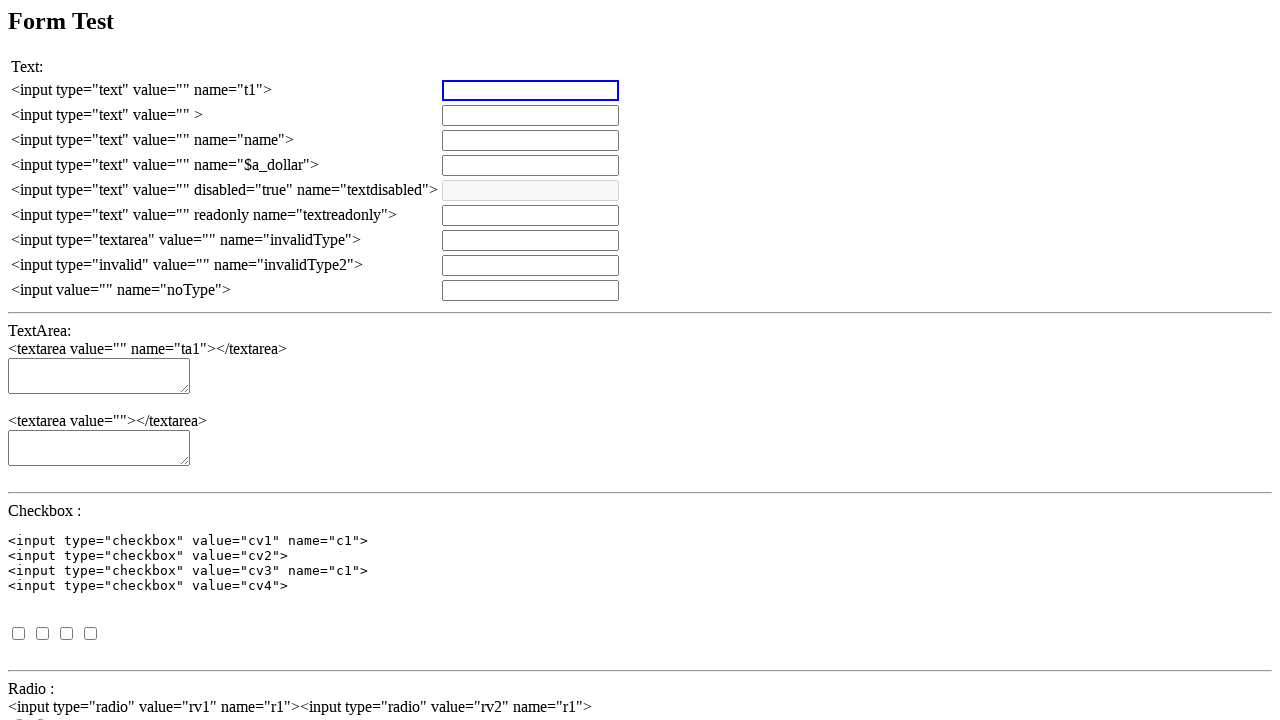

Set up dialog handler to accept alerts
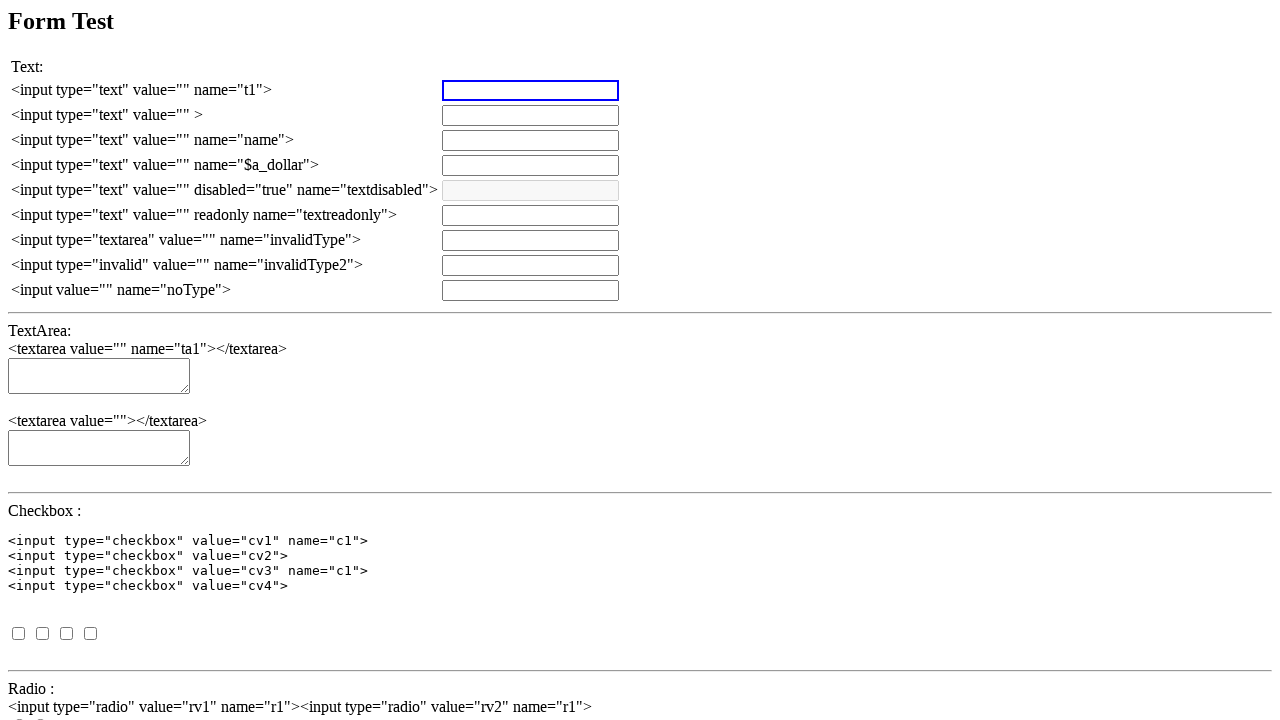

Cleared resetTest input field on //input[@name='resetTest']
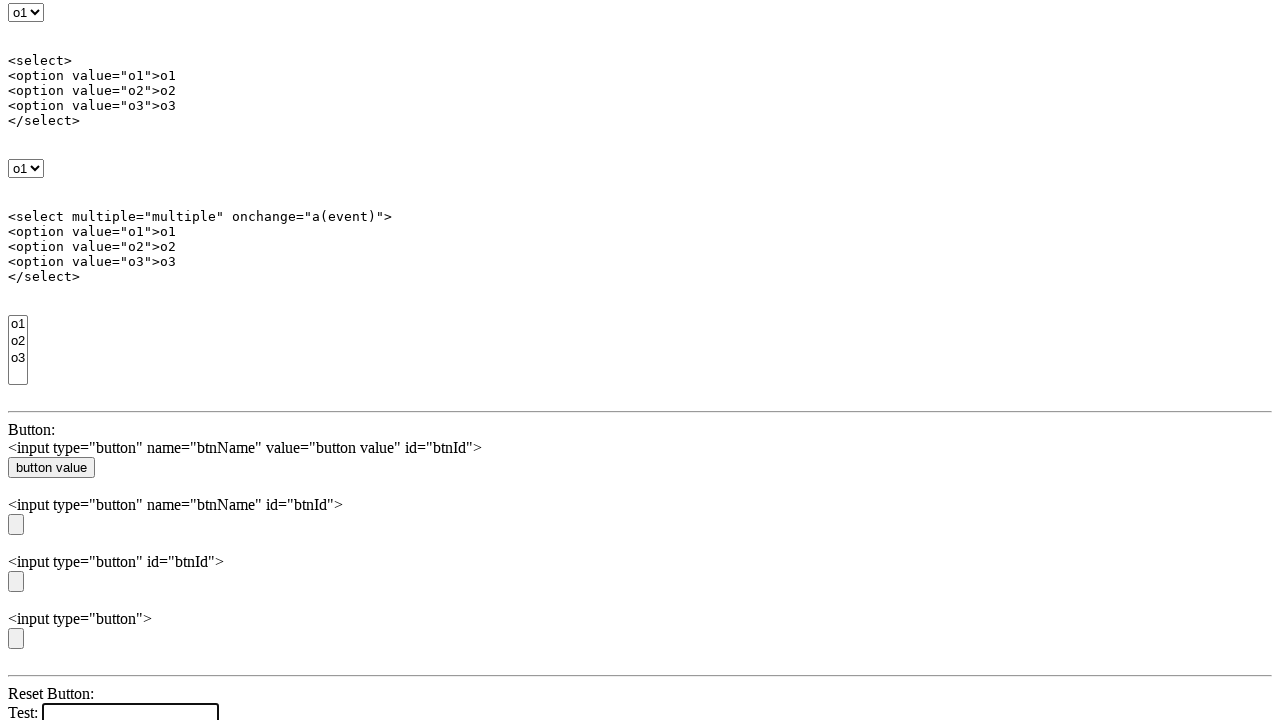

Filled resetTest input field with 'test' on //input[@name='resetTest']
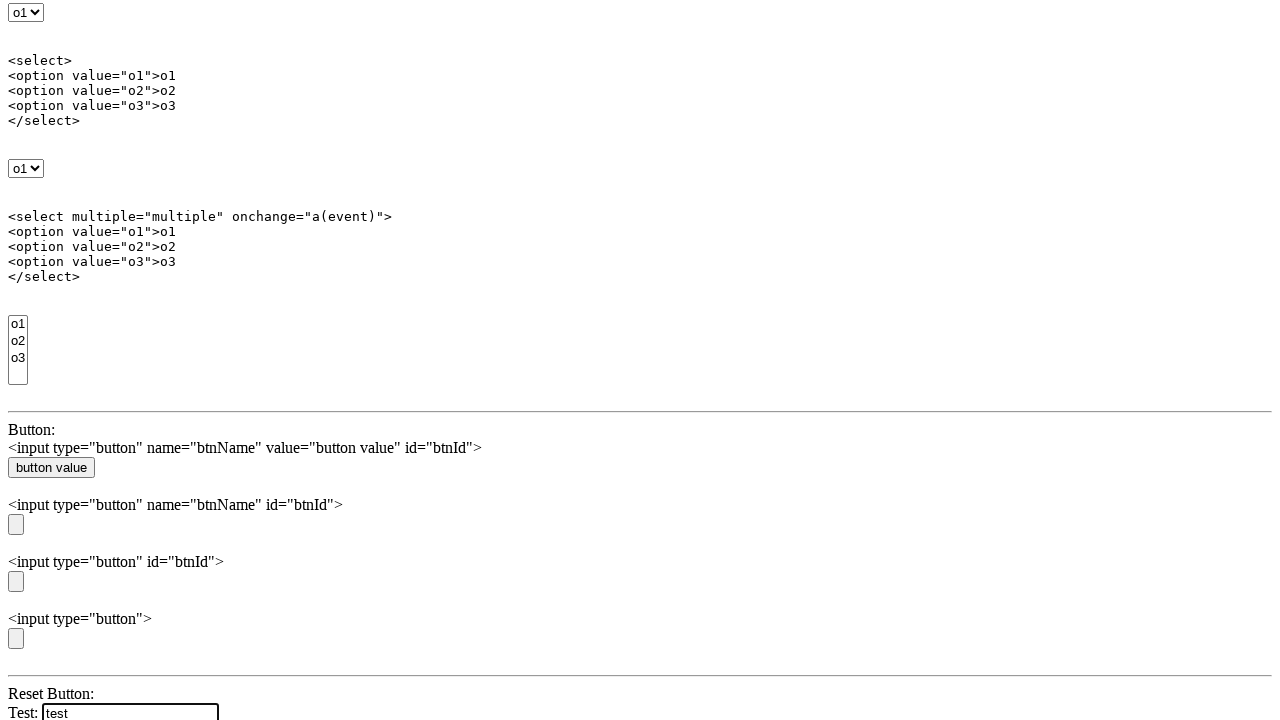

Clicked first reset button (by id='resetId') at (44, 360) on xpath=//input[@id='resetId']
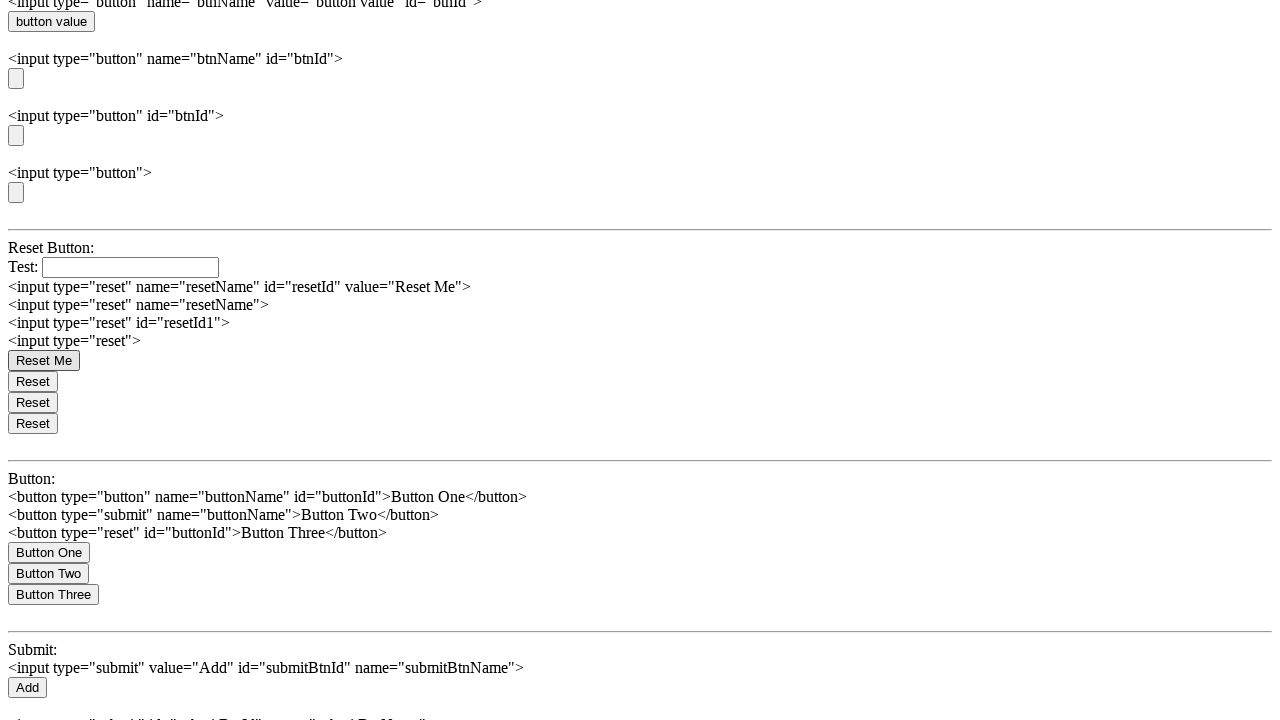

Cleared resetTest input field on //input[@name='resetTest']
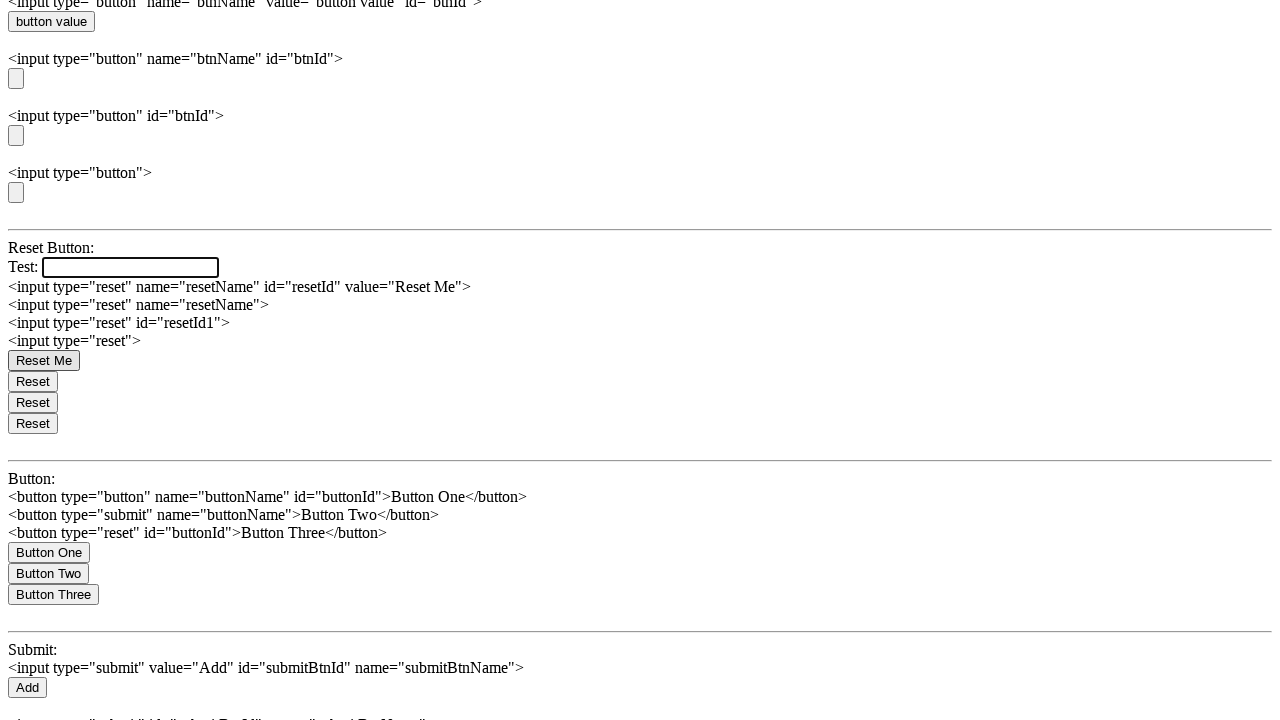

Filled resetTest input field with 'test2' on //input[@name='resetTest']
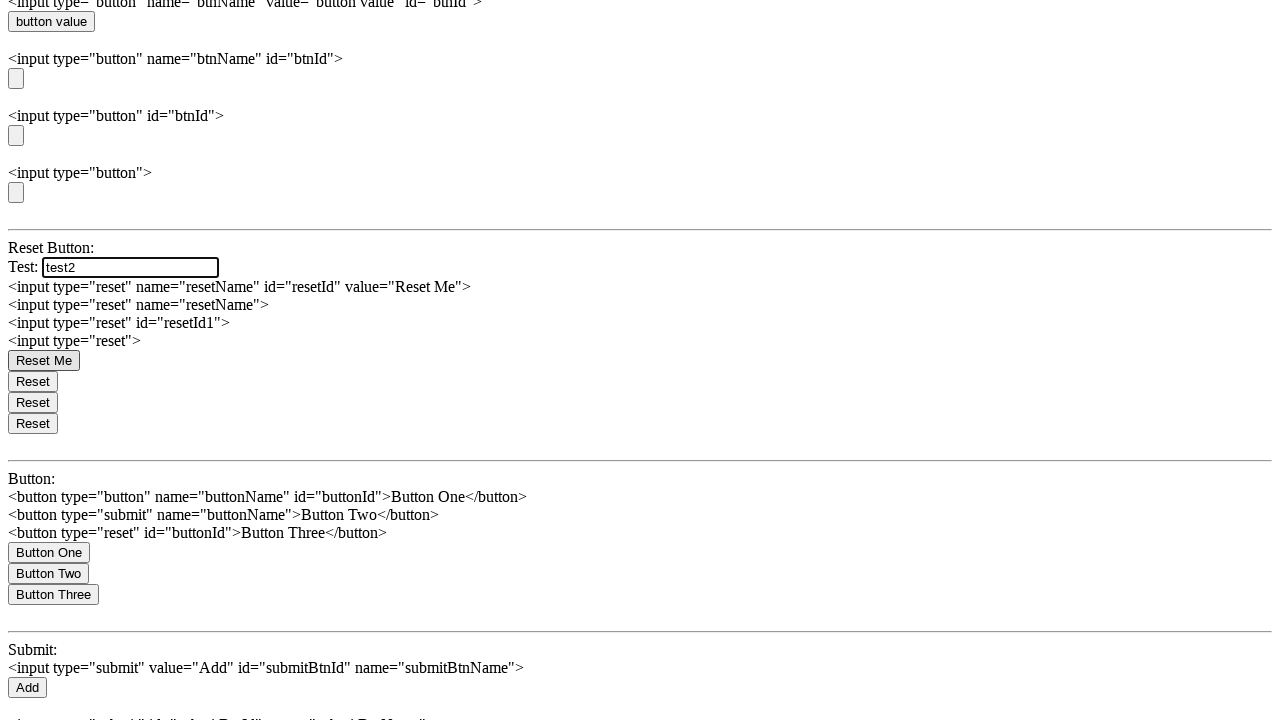

Clicked second reset button (by name='resetName' without id='resetId') at (33, 381) on xpath=//input[@name='resetName' and not(@id='resetId')]
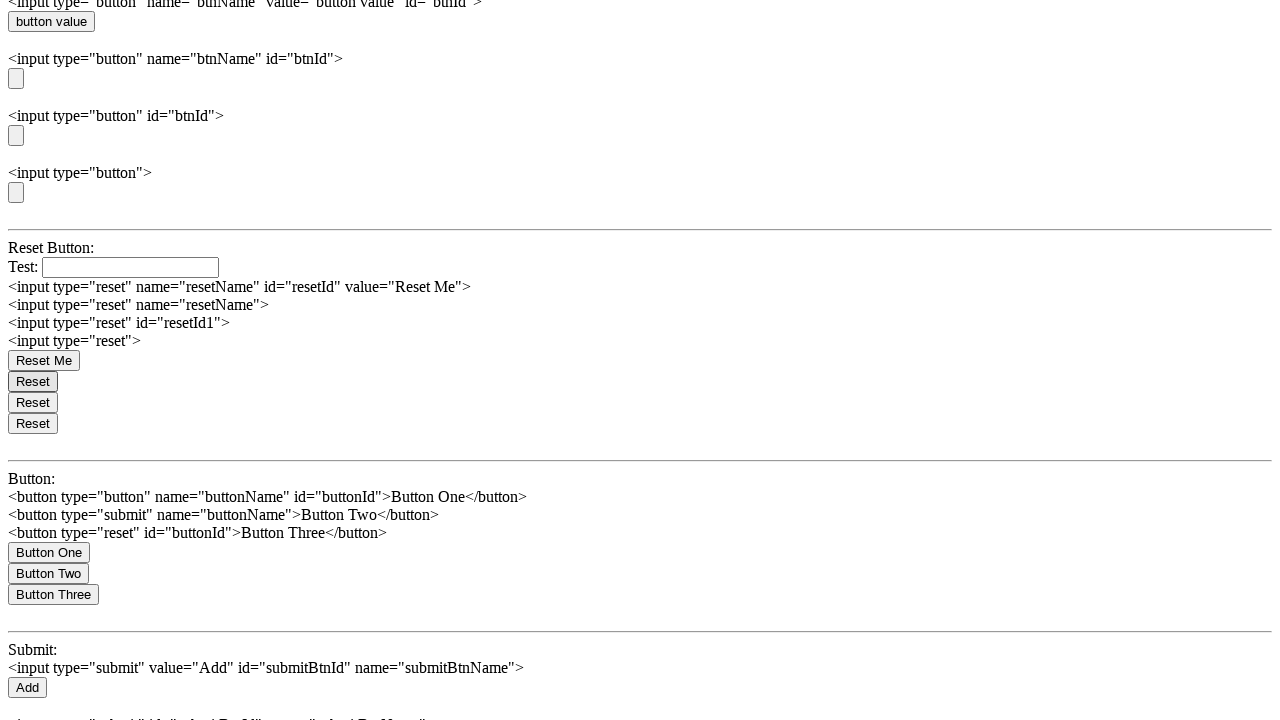

Cleared resetTest input field on //input[@name='resetTest']
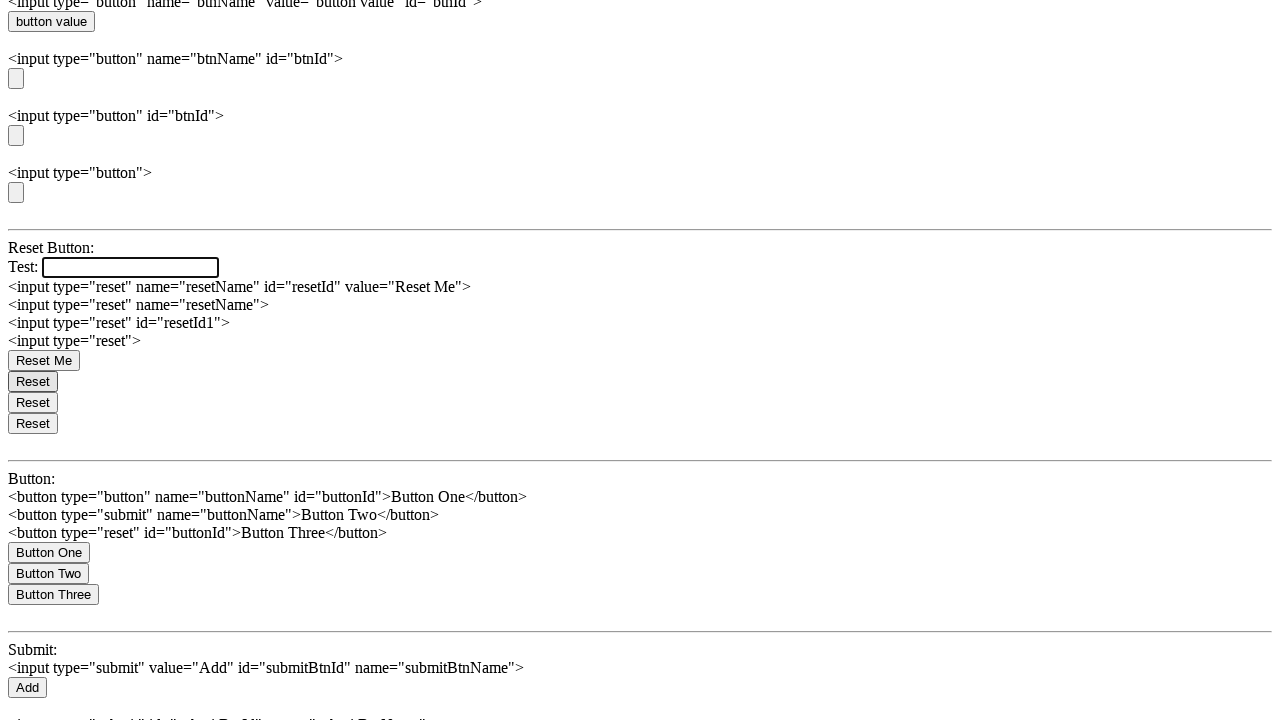

Filled resetTest input field with 'test3' on //input[@name='resetTest']
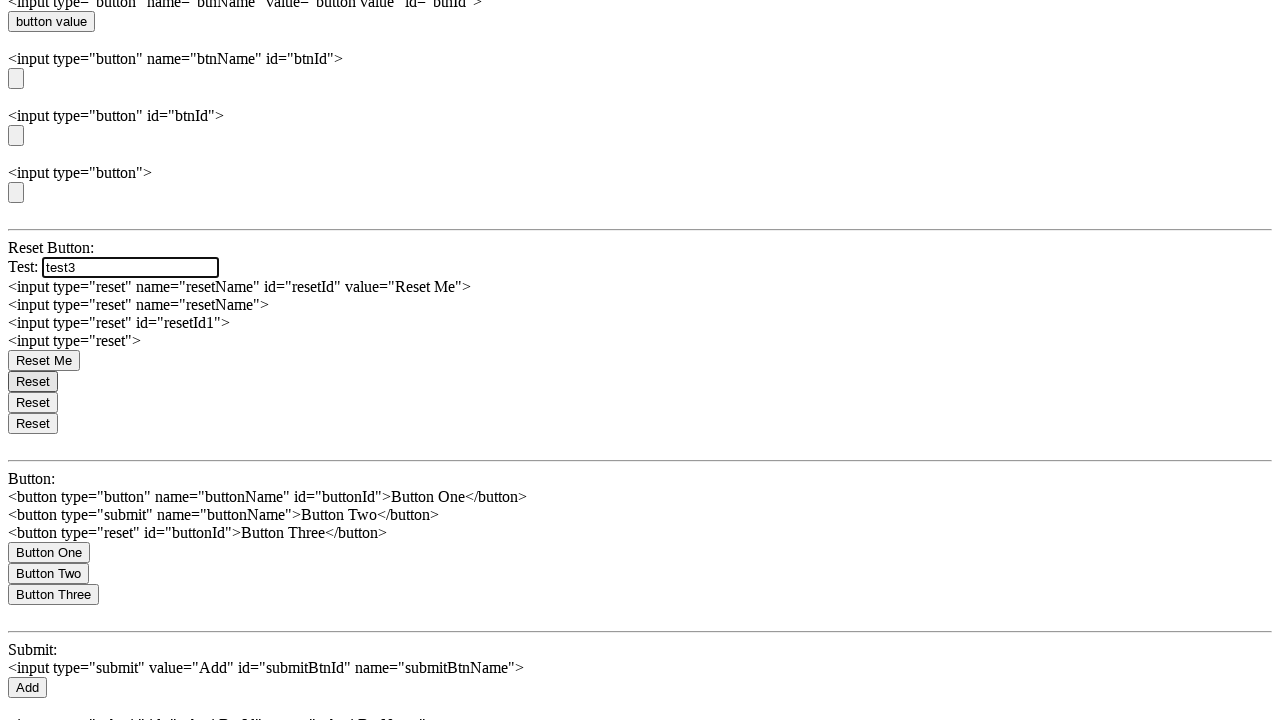

Clicked third reset button (by id='resetId1') at (33, 402) on xpath=//input[@id='resetId1']
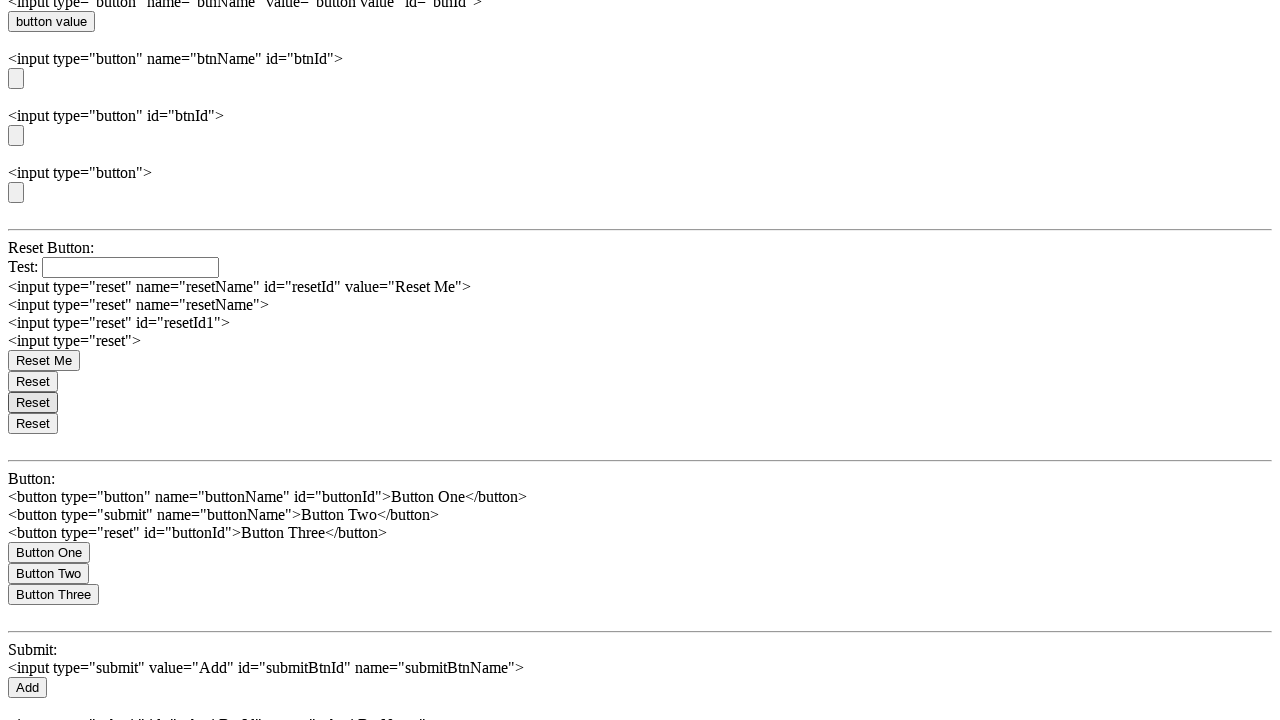

Cleared resetTest input field on //input[@name='resetTest']
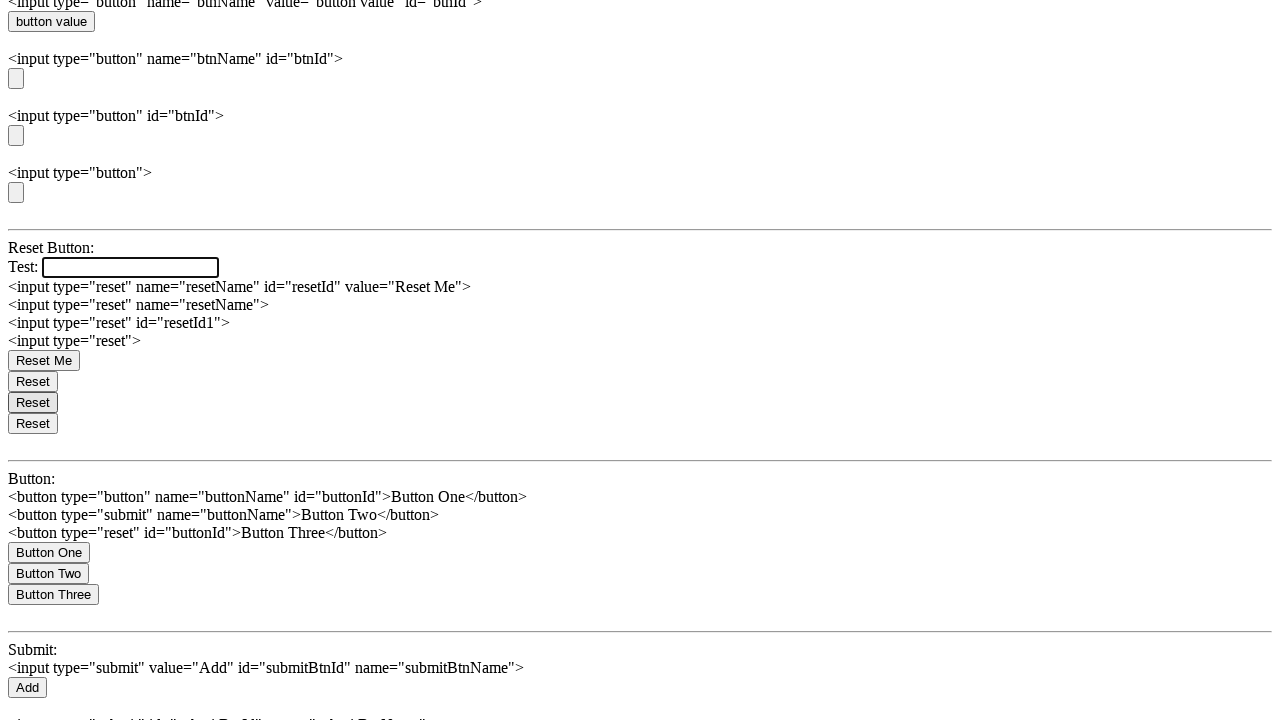

Filled resetTest input field with 'test4' on //input[@name='resetTest']
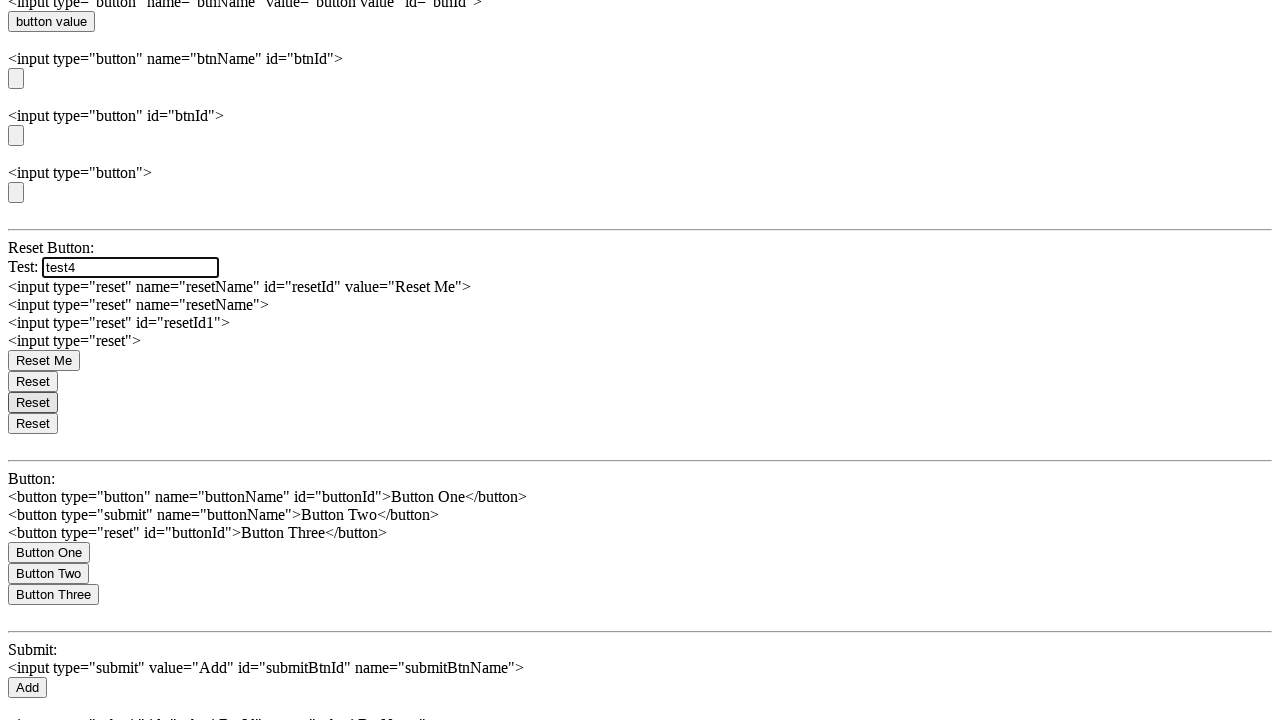

Clicked fourth reset button (4th input of type='reset') at (33, 423) on xpath=//input[@type='reset'][4]
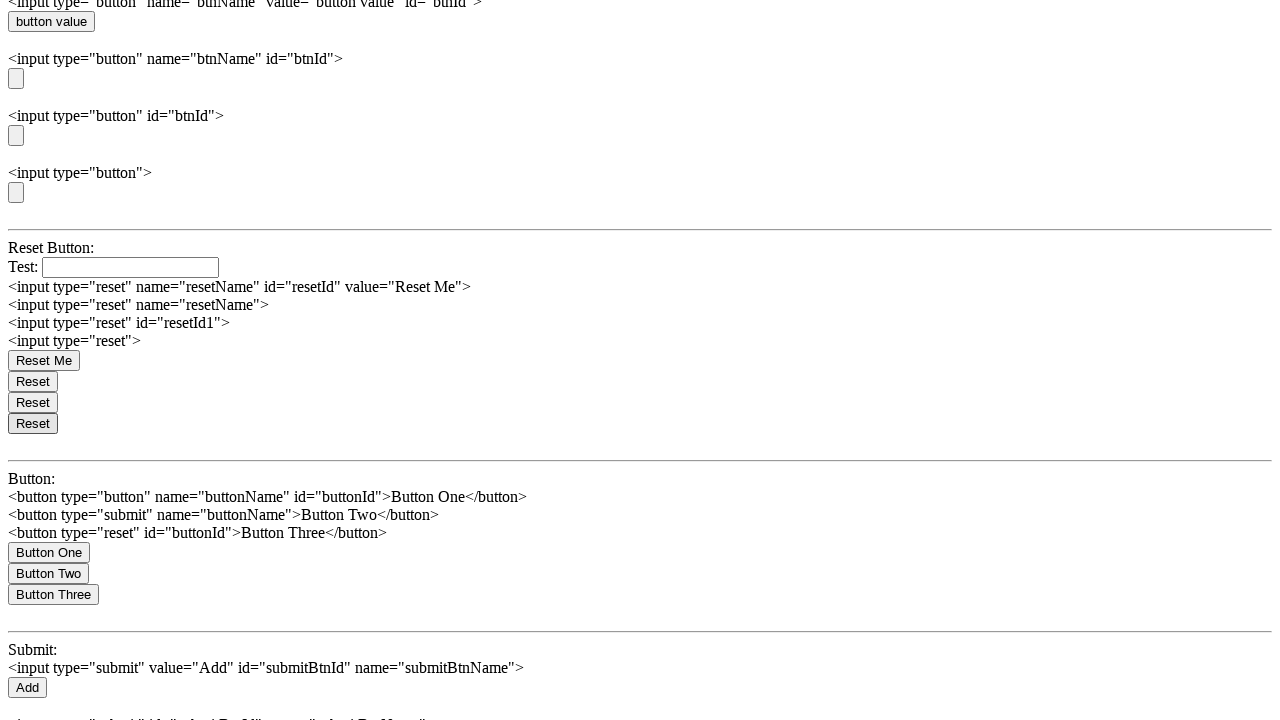

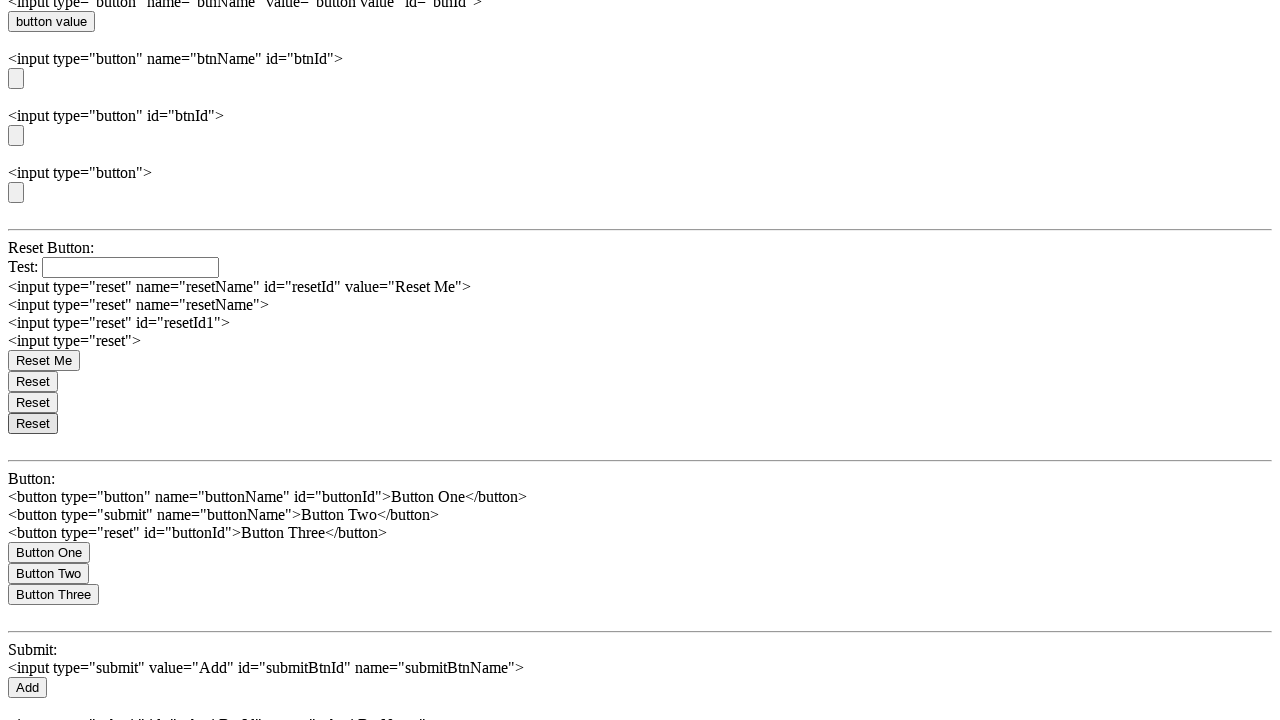